Tests alert handling functionality by entering text, triggering an alert, validating the alert text contains the entered value, and accepting the alert

Starting URL: https://www.rahulshettyacademy.com/AutomationPractice/

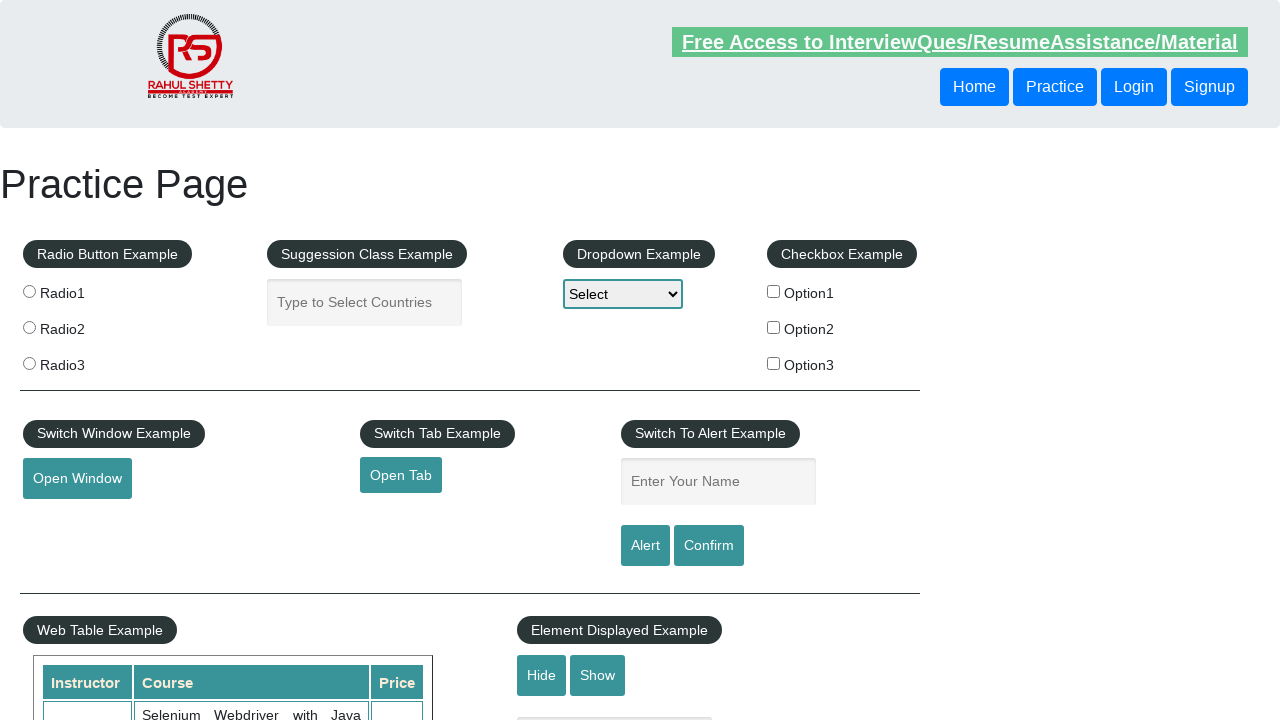

Entered 'Option3' in the name field on #name
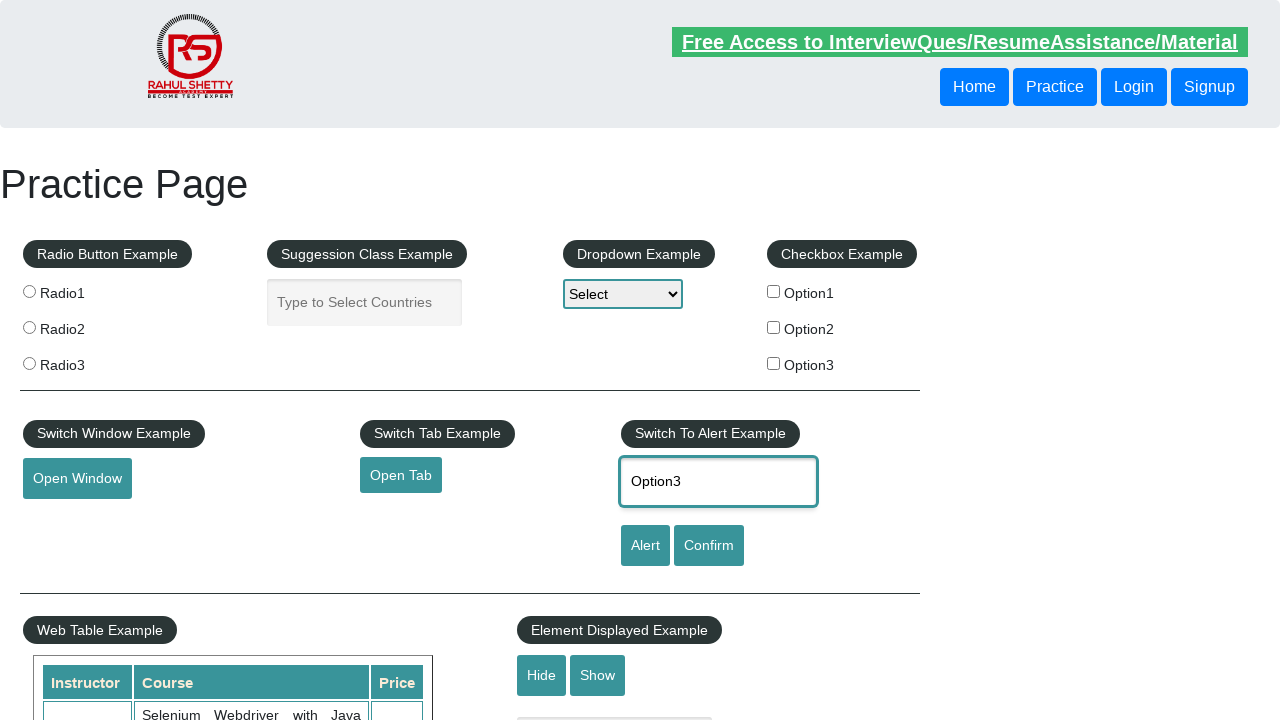

Clicked the alert button to trigger alert at (645, 546) on #alertbtn
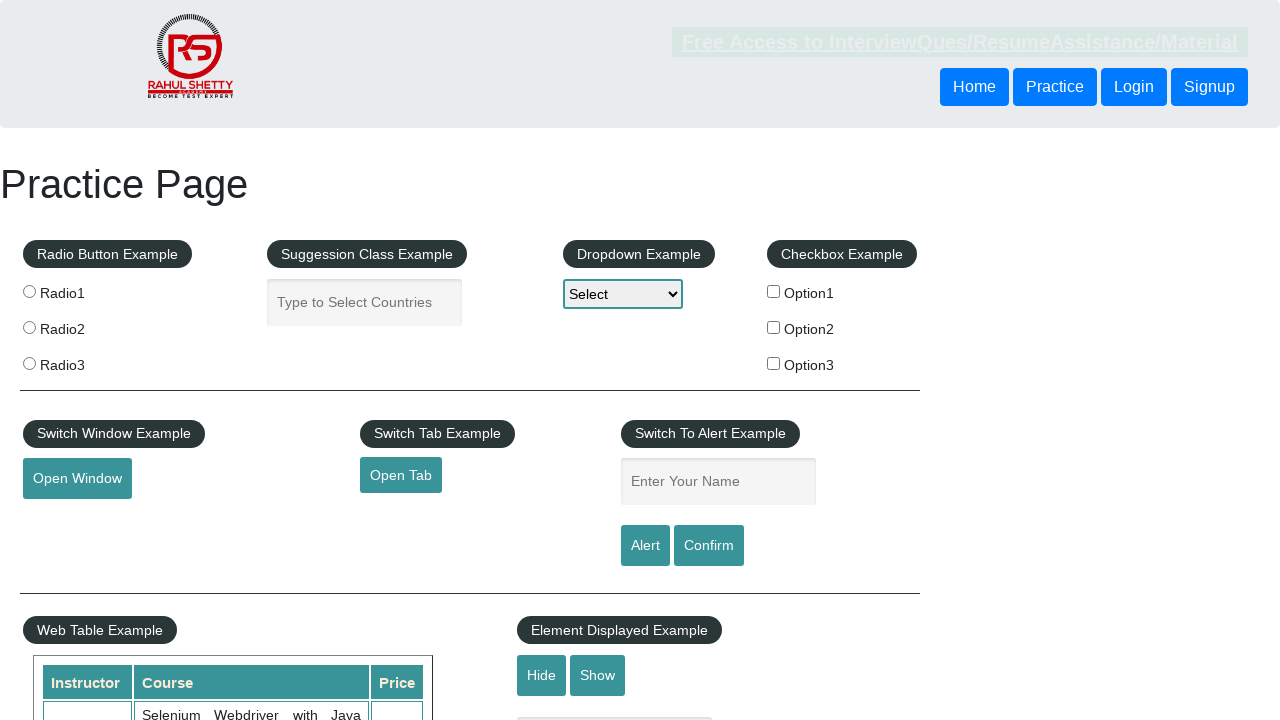

Alert triggered and accepted
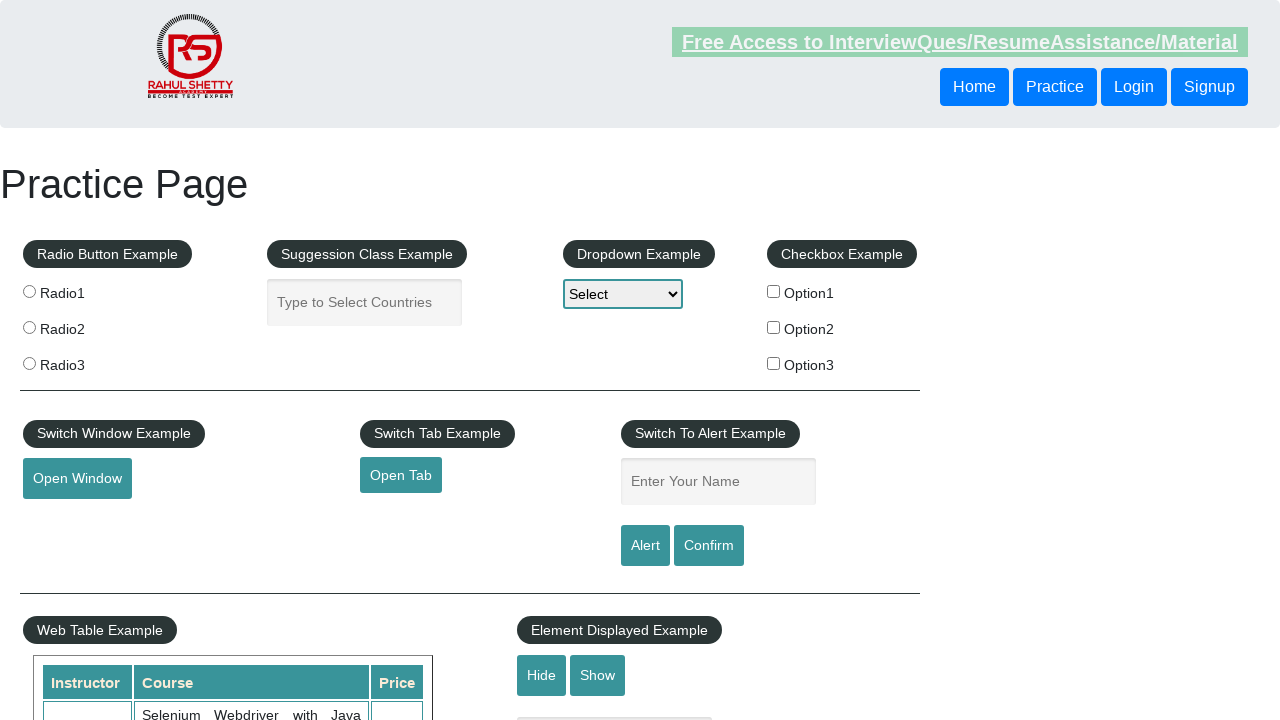

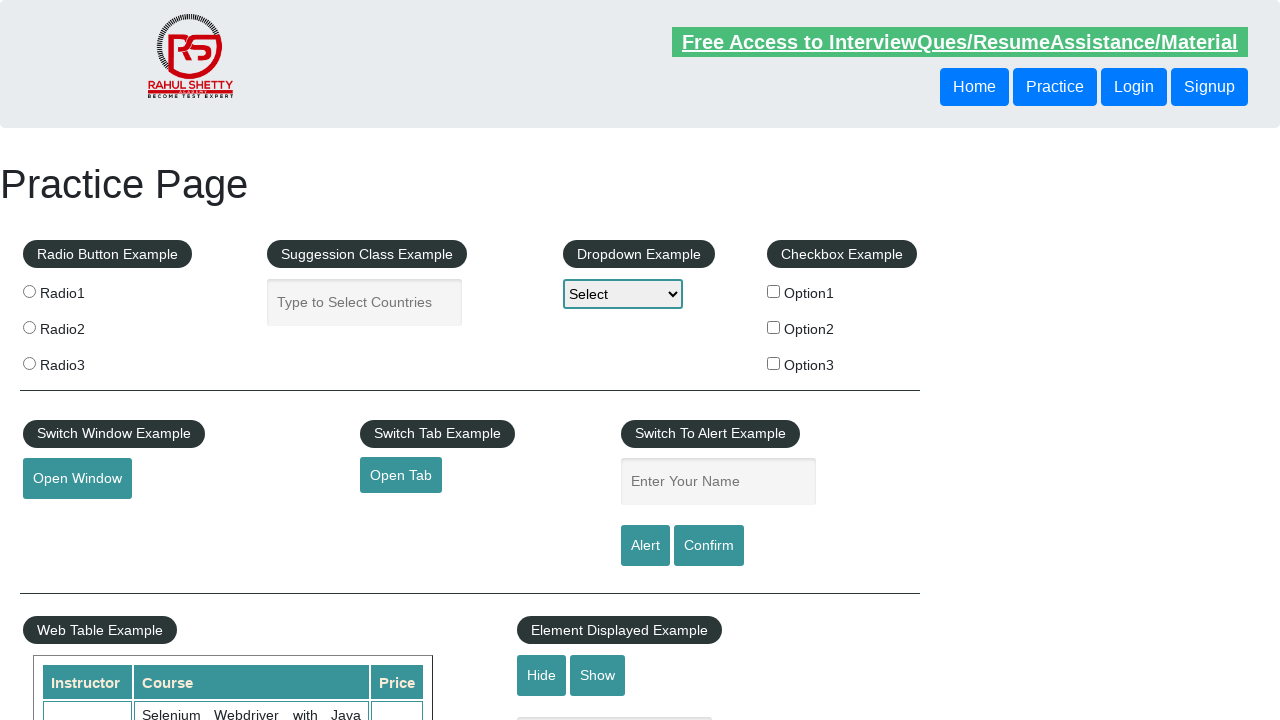